Navigates to AAPC's contact page and captures the page title

Starting URL: https://www.aapc.com/about-us/contact

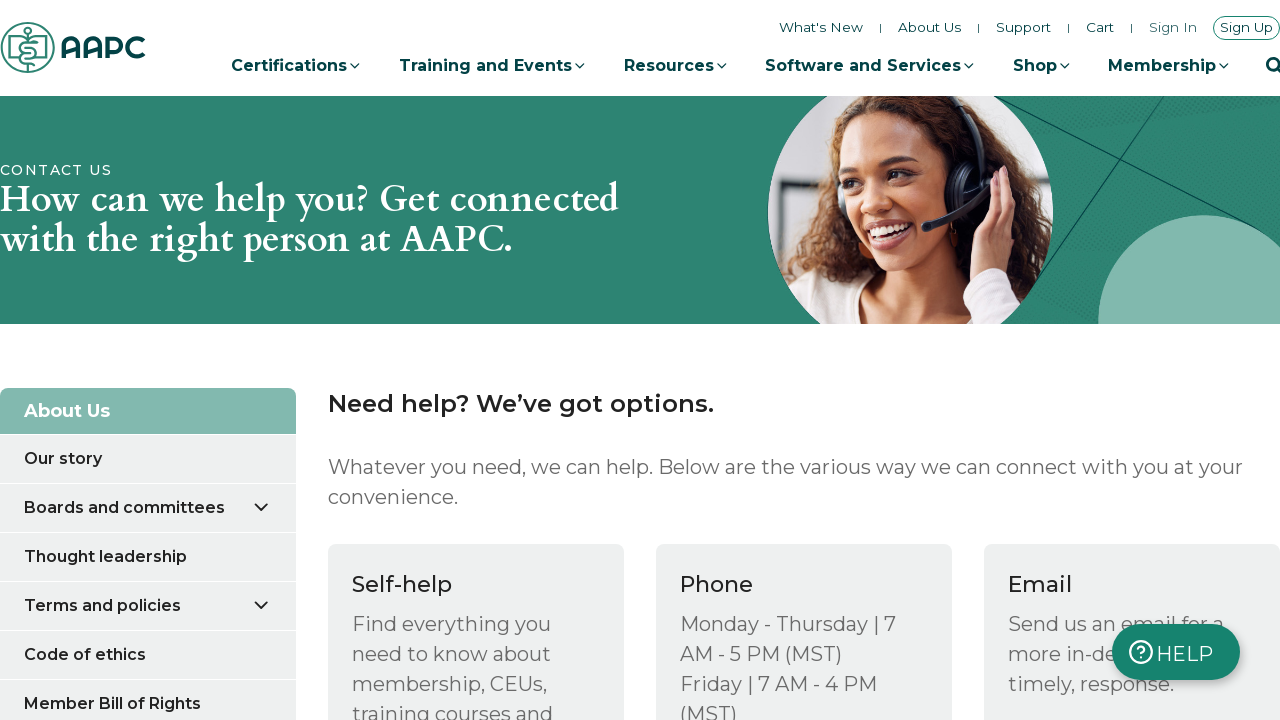

Navigated to AAPC contact page
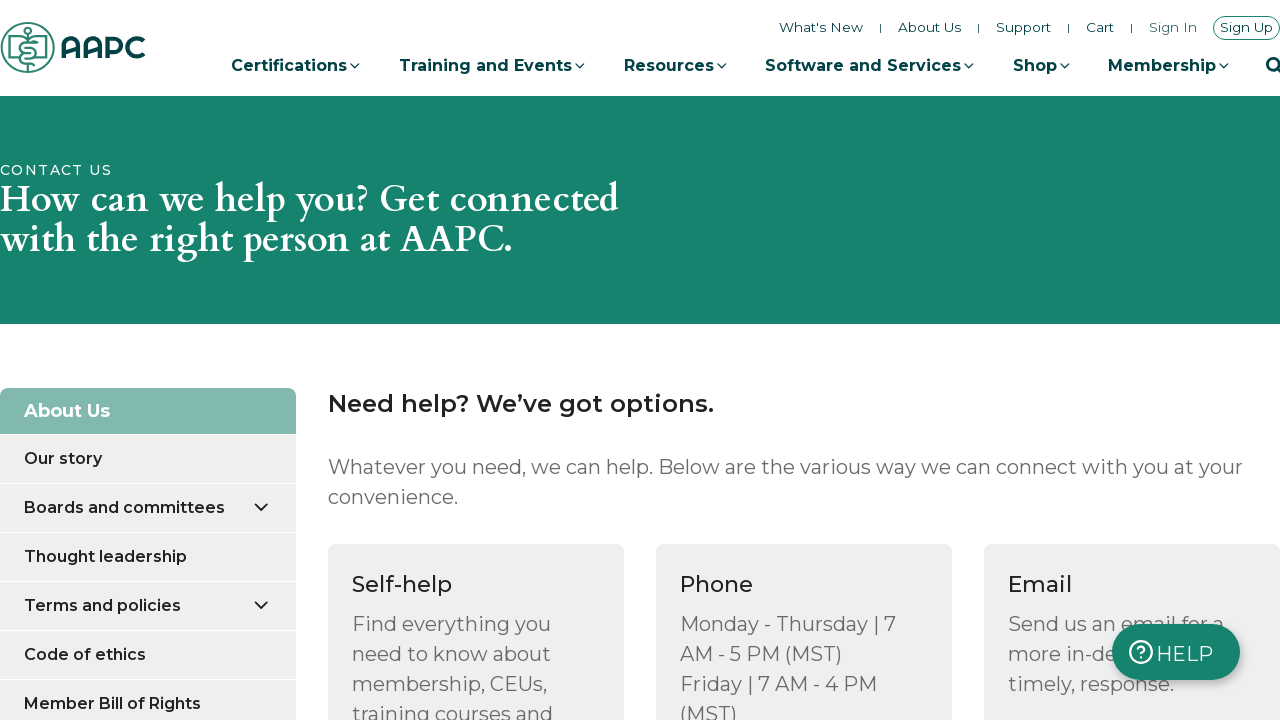

Captured page title: Contact Us - AAPC
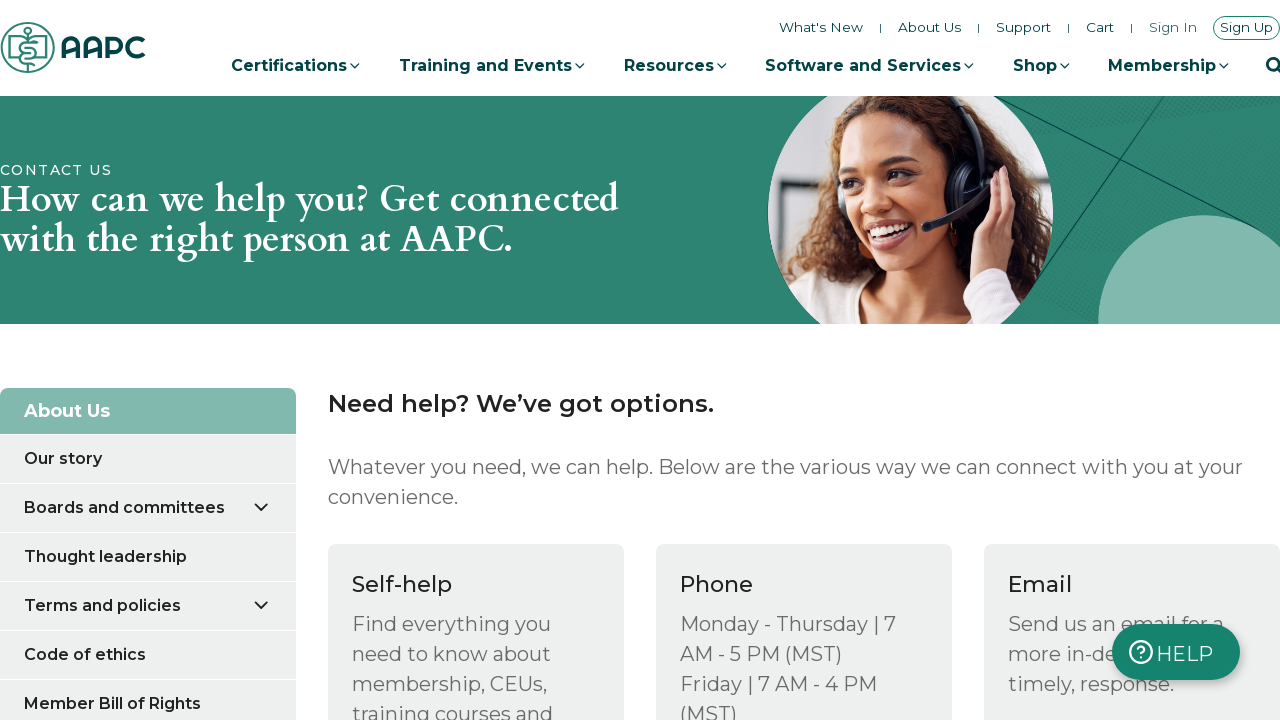

Waited for page to fully load (1000ms)
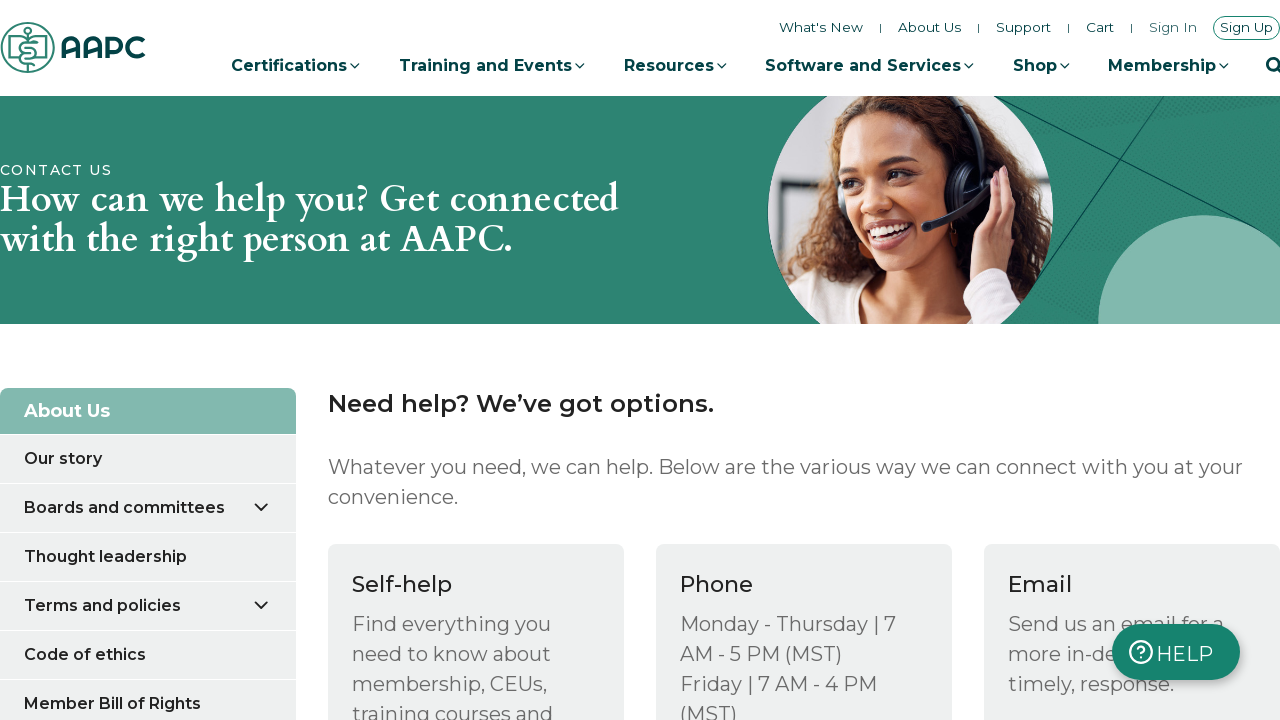

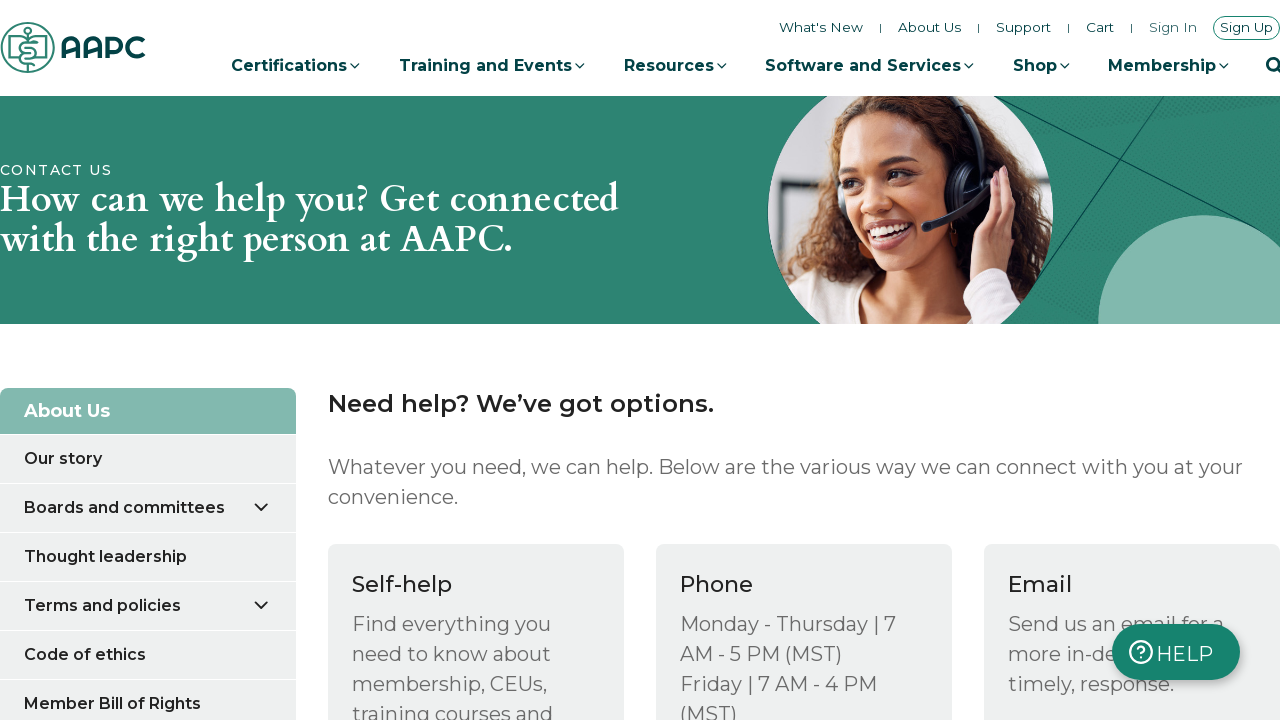